Tests tooltip functionality by hovering over a button element and verifying that the tooltip text appears correctly.

Starting URL: https://demoqa.com/tool-tips/

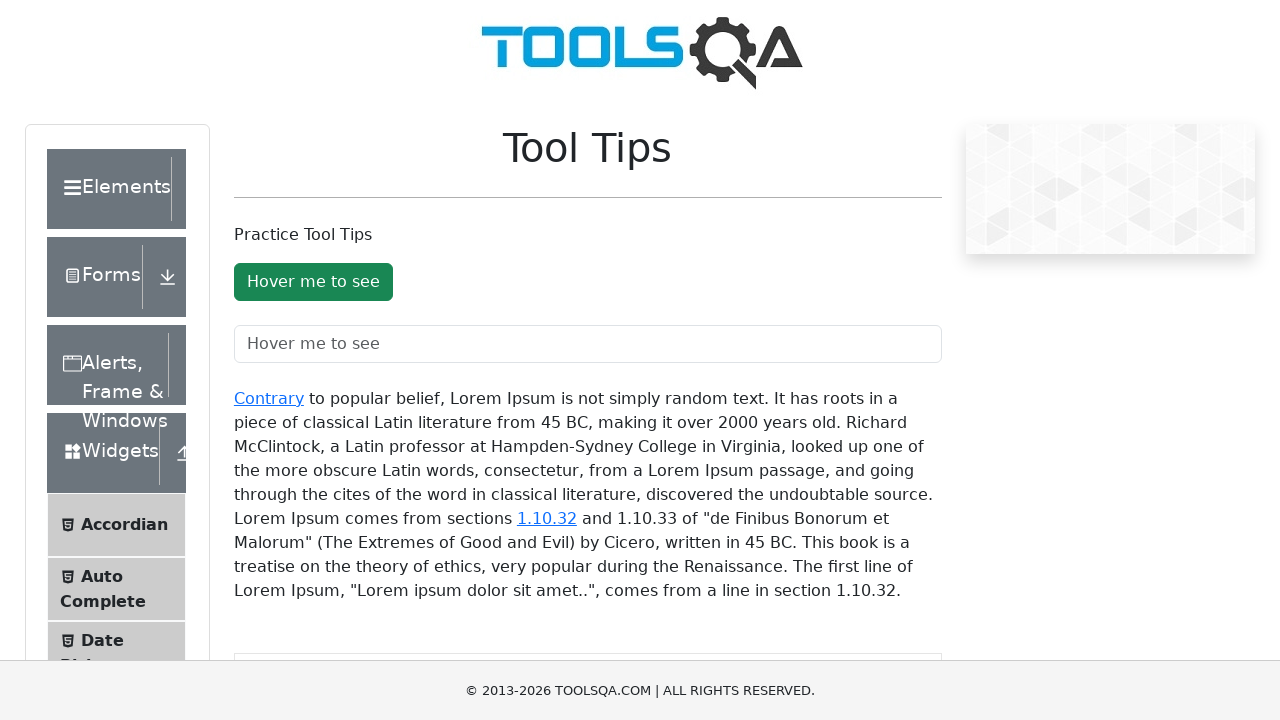

Hovered over tooltip button to trigger tooltip at (313, 282) on #toolTipButton
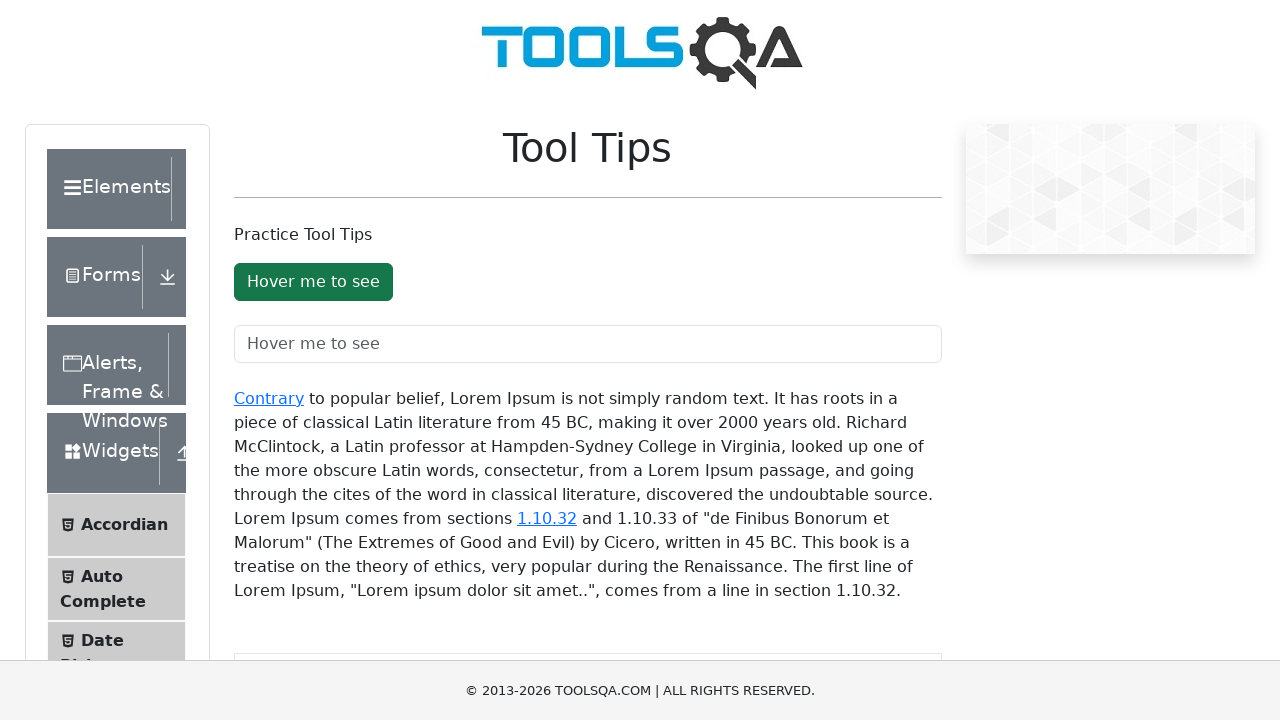

Tooltip element appeared after hovering
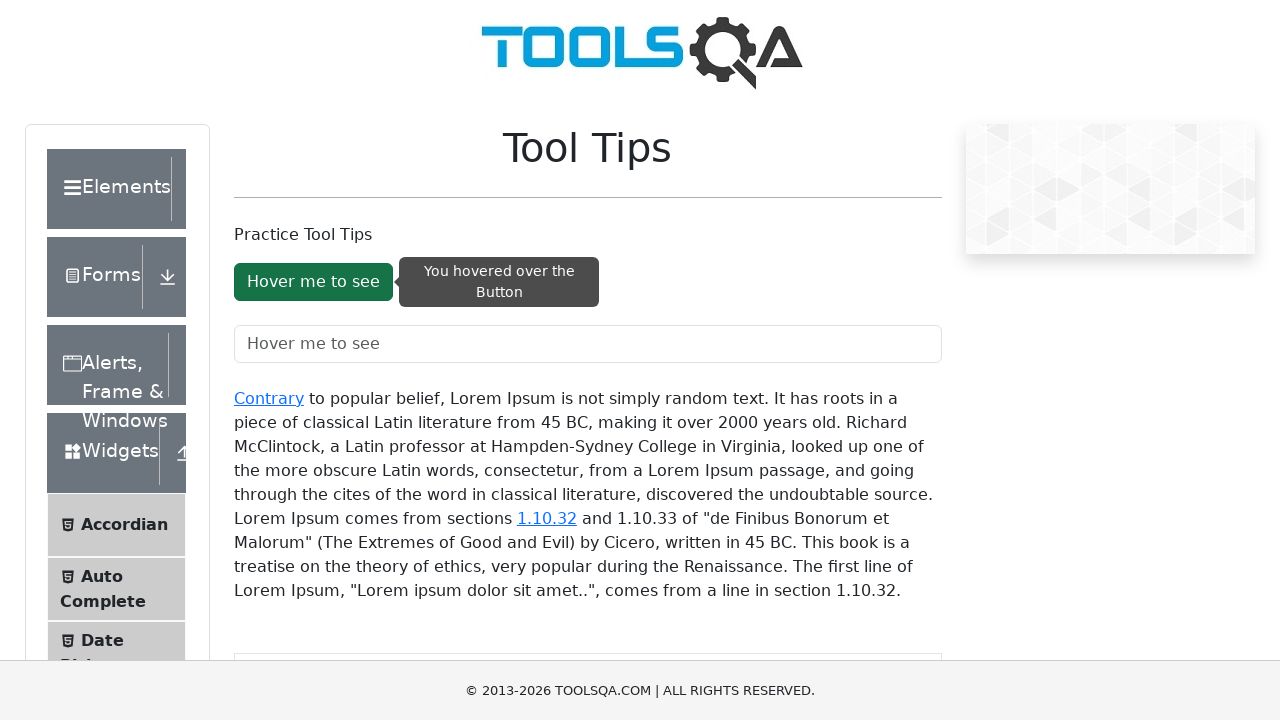

Verified tooltip text is displayed with correct styling
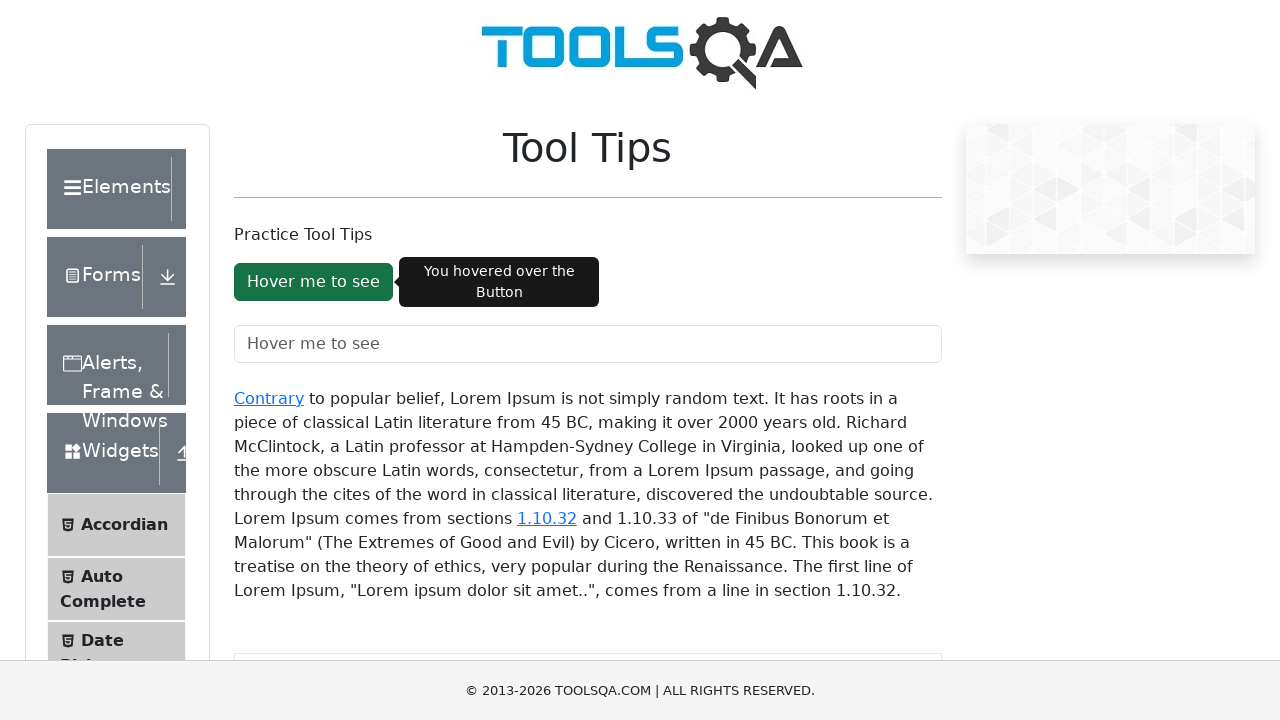

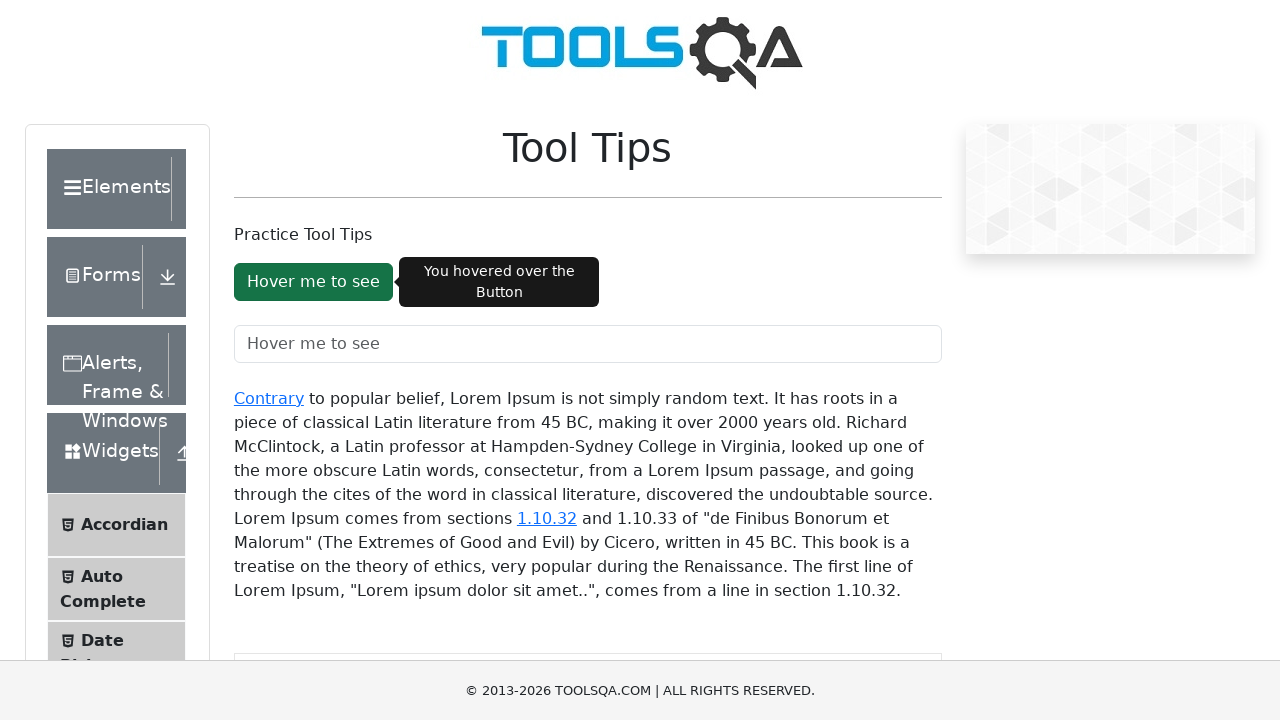